Tests entering text into a name field on a test automation practice blog using different methods

Starting URL: https://testautomationpractice.blogspot.com/

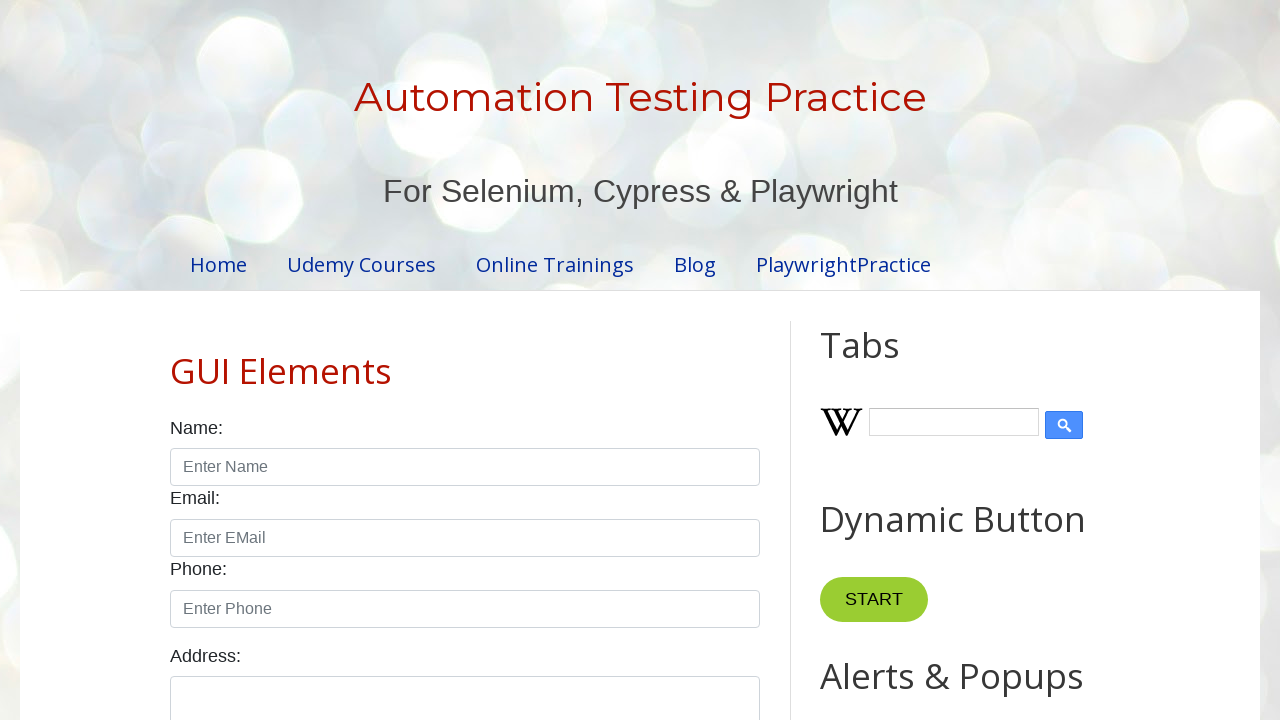

Filled name field with 'Ranjan Kumar S S' on #name
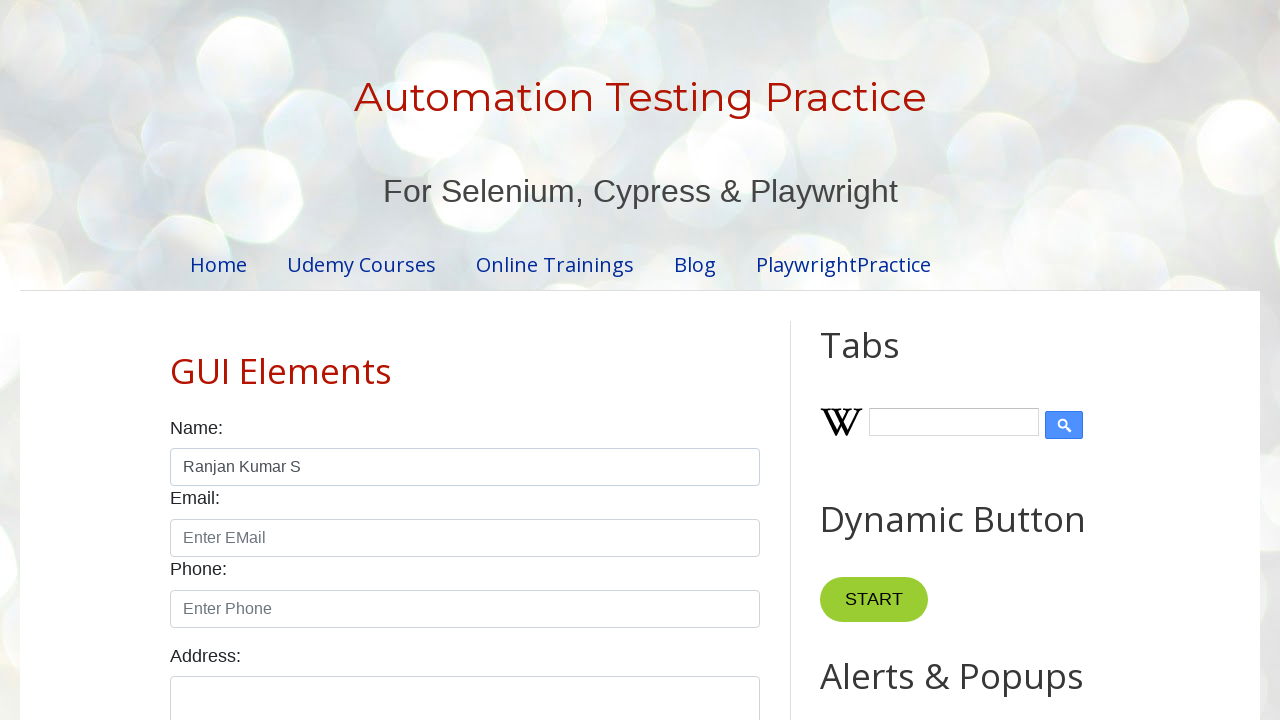

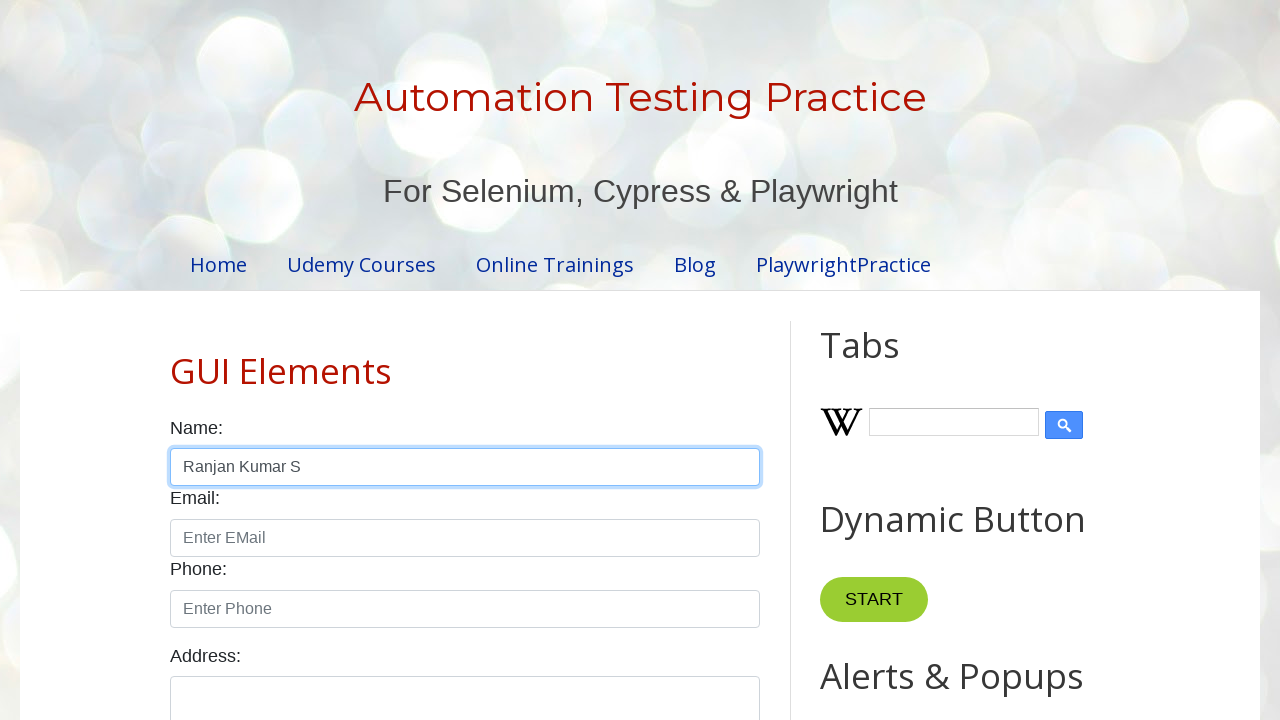